Tests the sorting algorithm page by navigating to it, entering a list of numbers in the input field, and clicking the add button to verify input handling.

Starting URL: https://gcallah.github.io/Algocynfas/

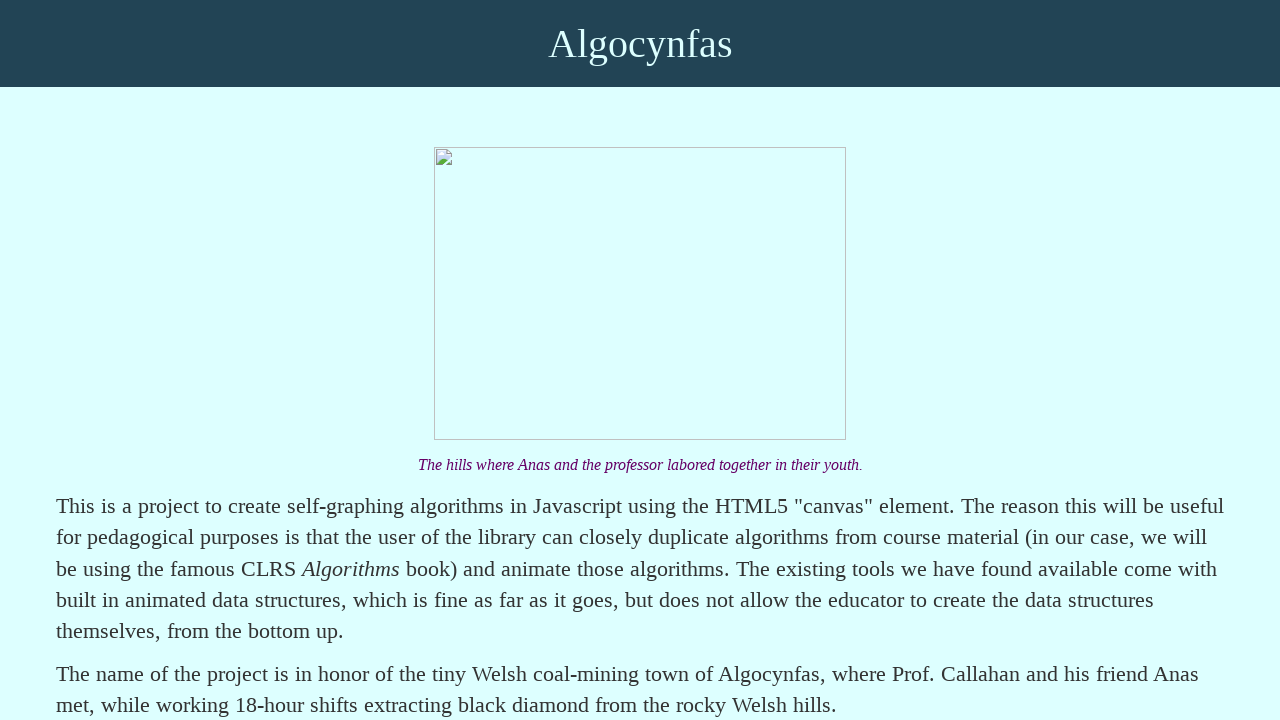

Clicked on the Sorting Algorithms link at (197, 360) on a:text('Sorting Algorithms')
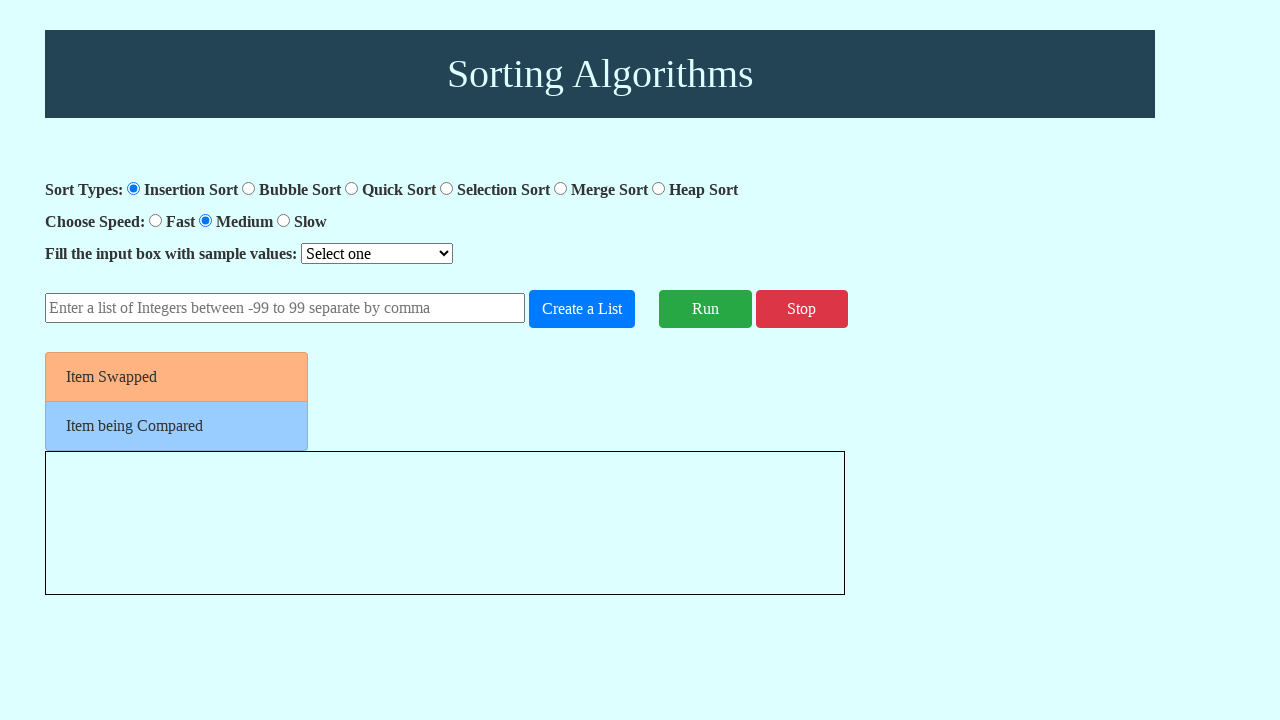

Input field #number-input is now available
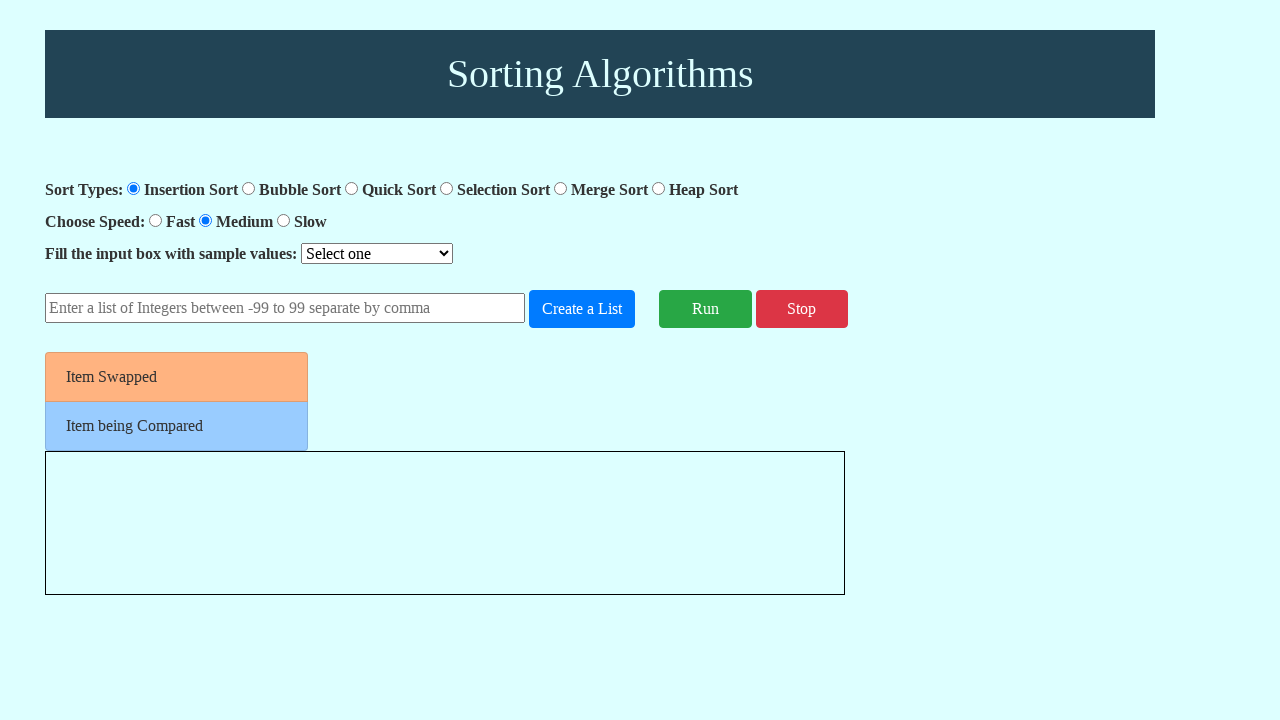

Filled input field with numbers: 45,23,-17,88,12,56 on #number-input
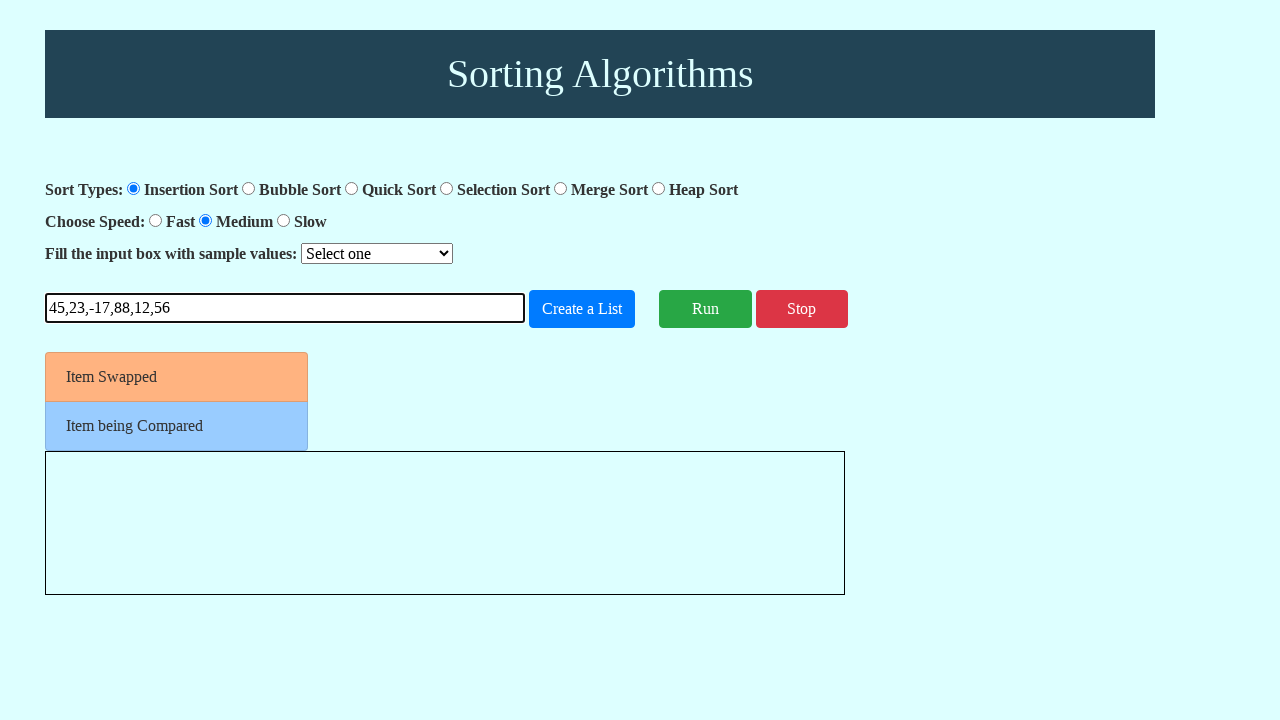

Clicked the add number button at (582, 309) on #add-number-button
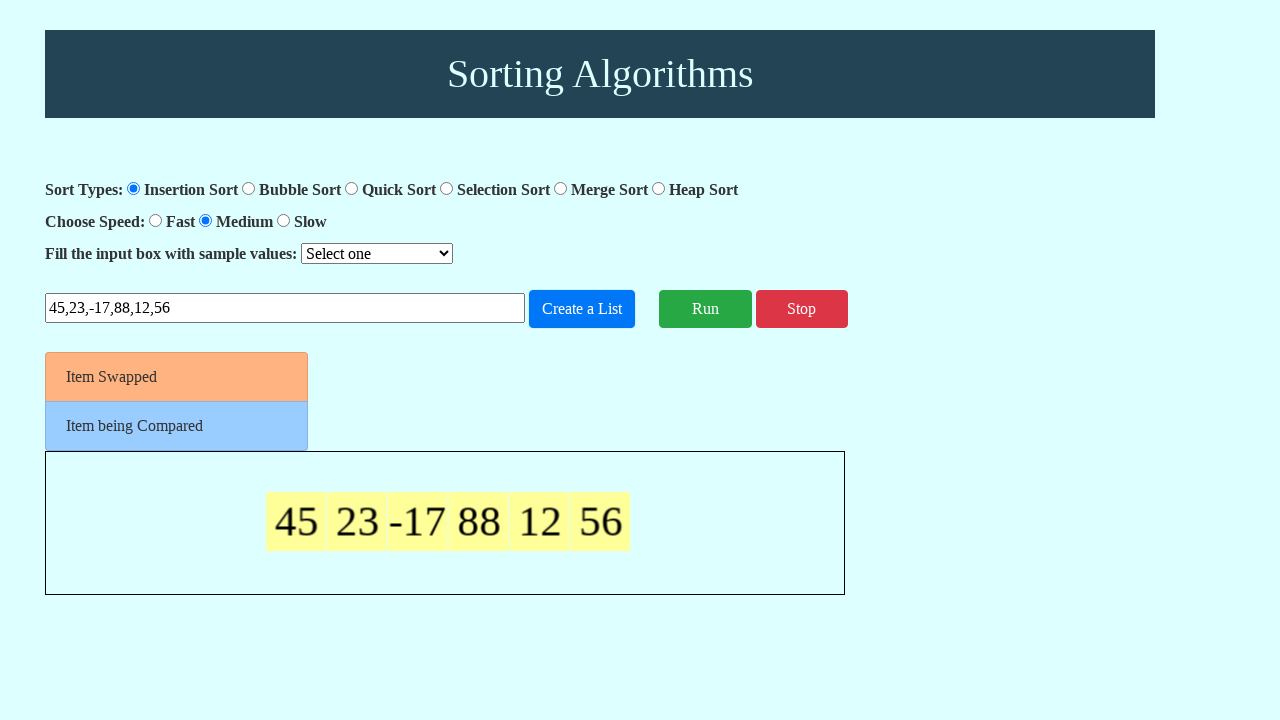

Set up dialog handler to accept any alerts
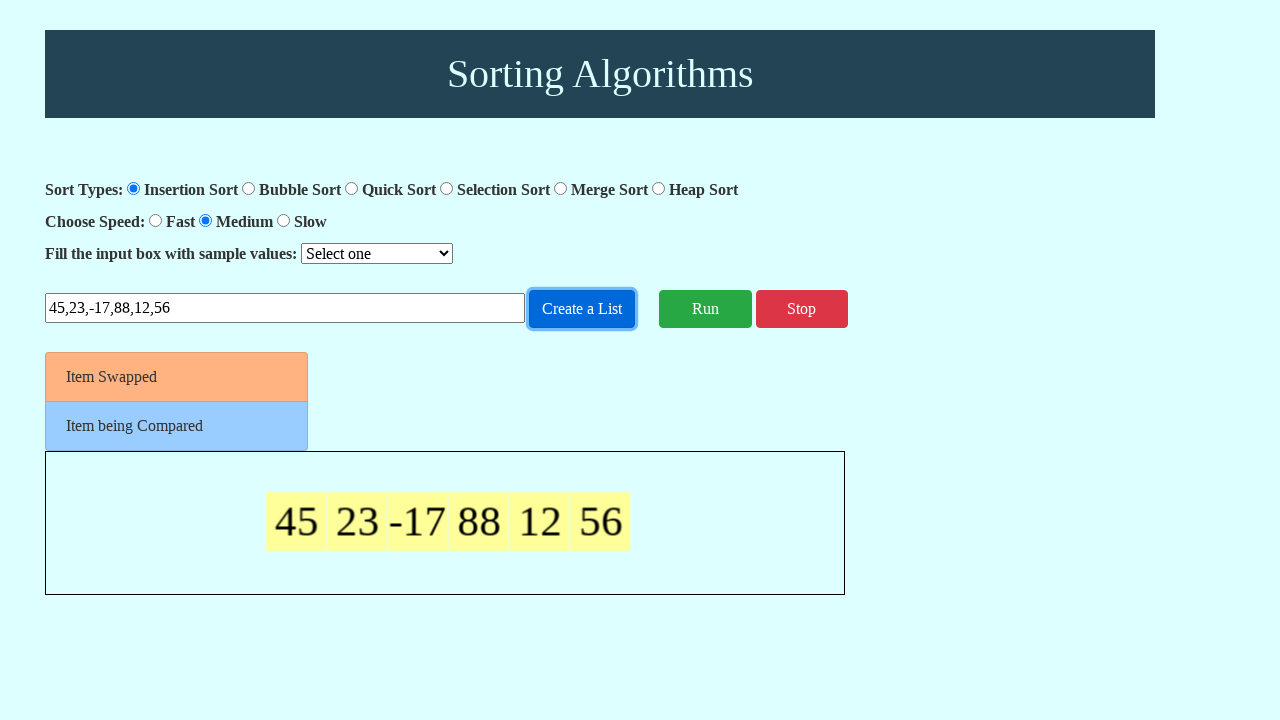

Waited 500ms for response
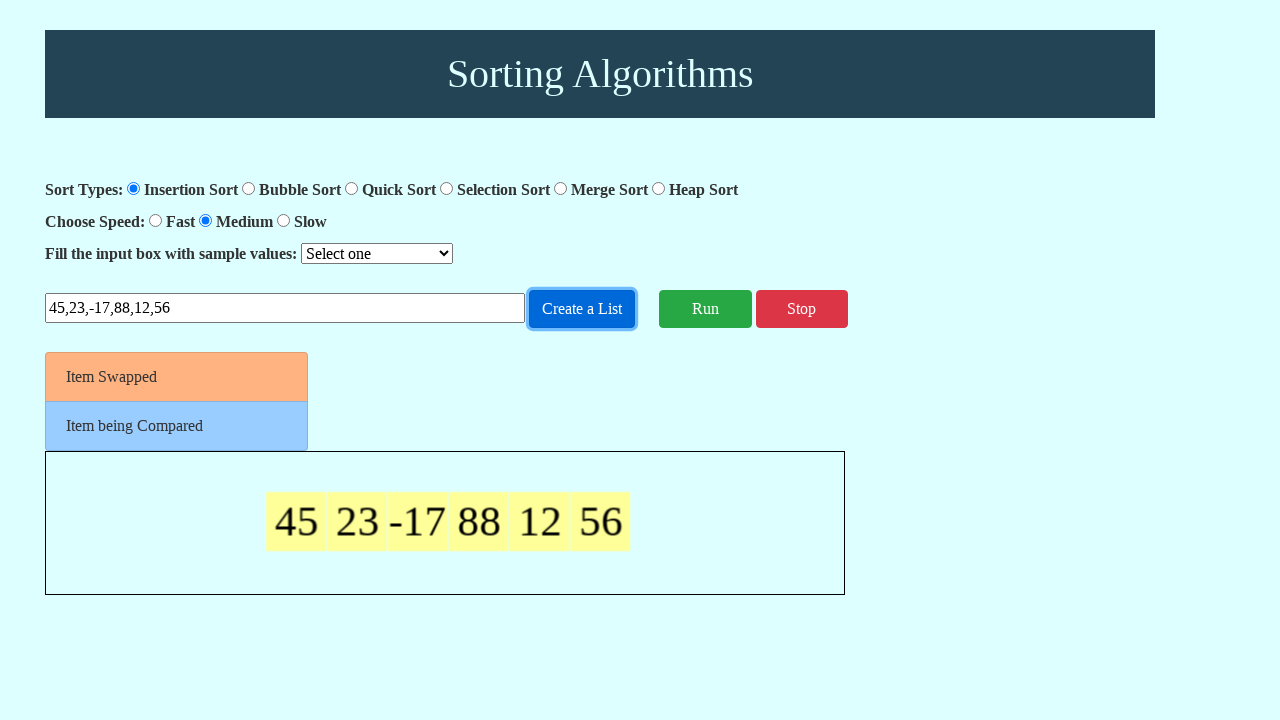

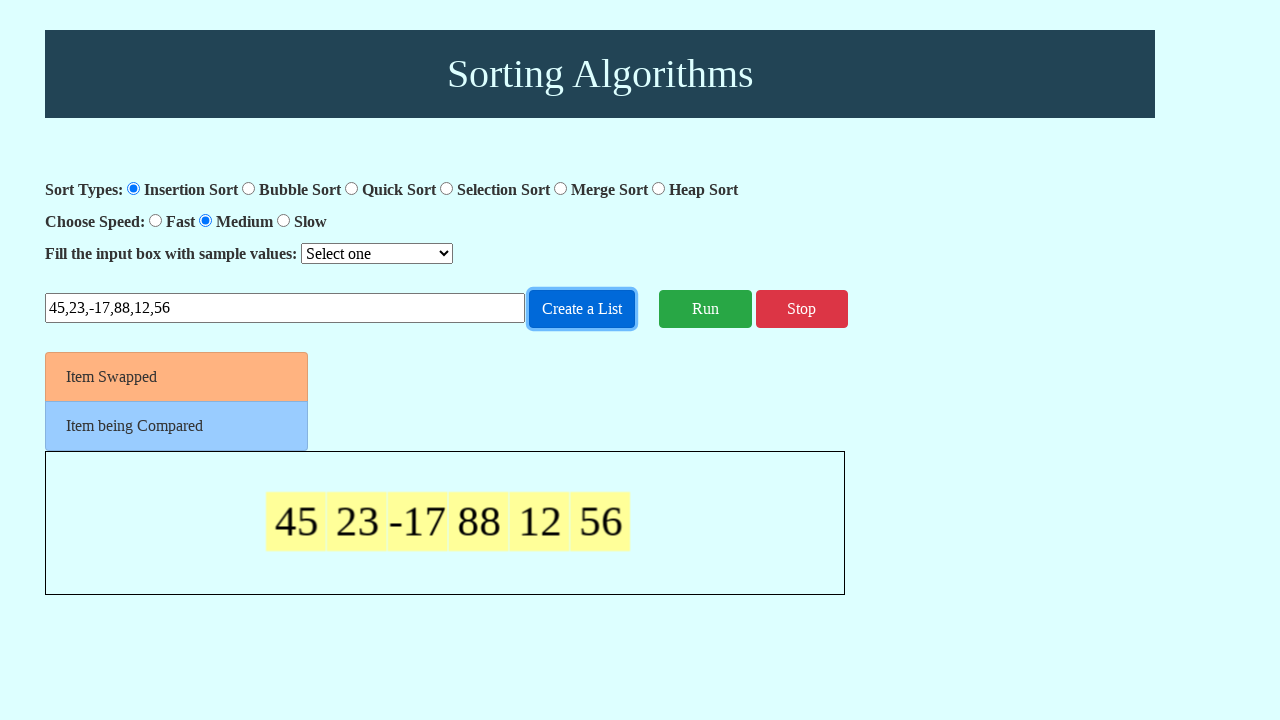